Tests the date picker functionality on Booking.com by navigating to the homepage, refreshing the page, and clicking on the date picker element to open it.

Starting URL: https://www.booking.com/

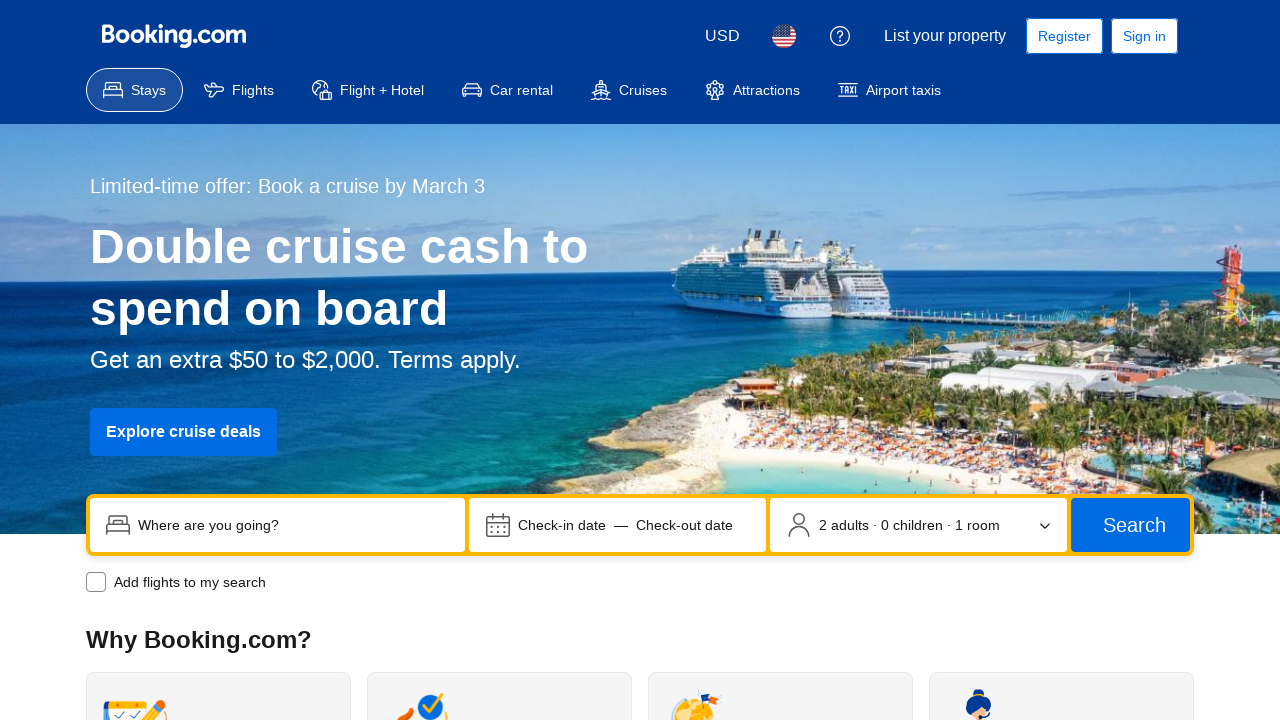

Reloaded the page (first reload)
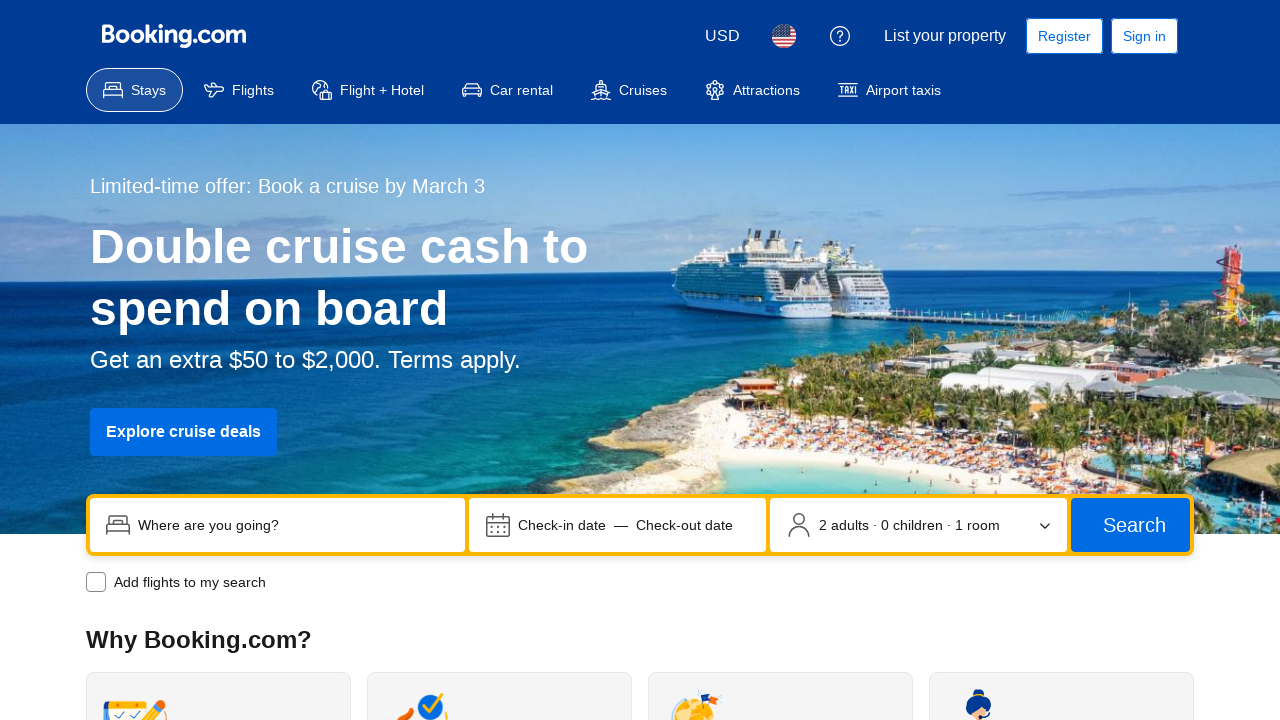

Reloaded the page (second reload)
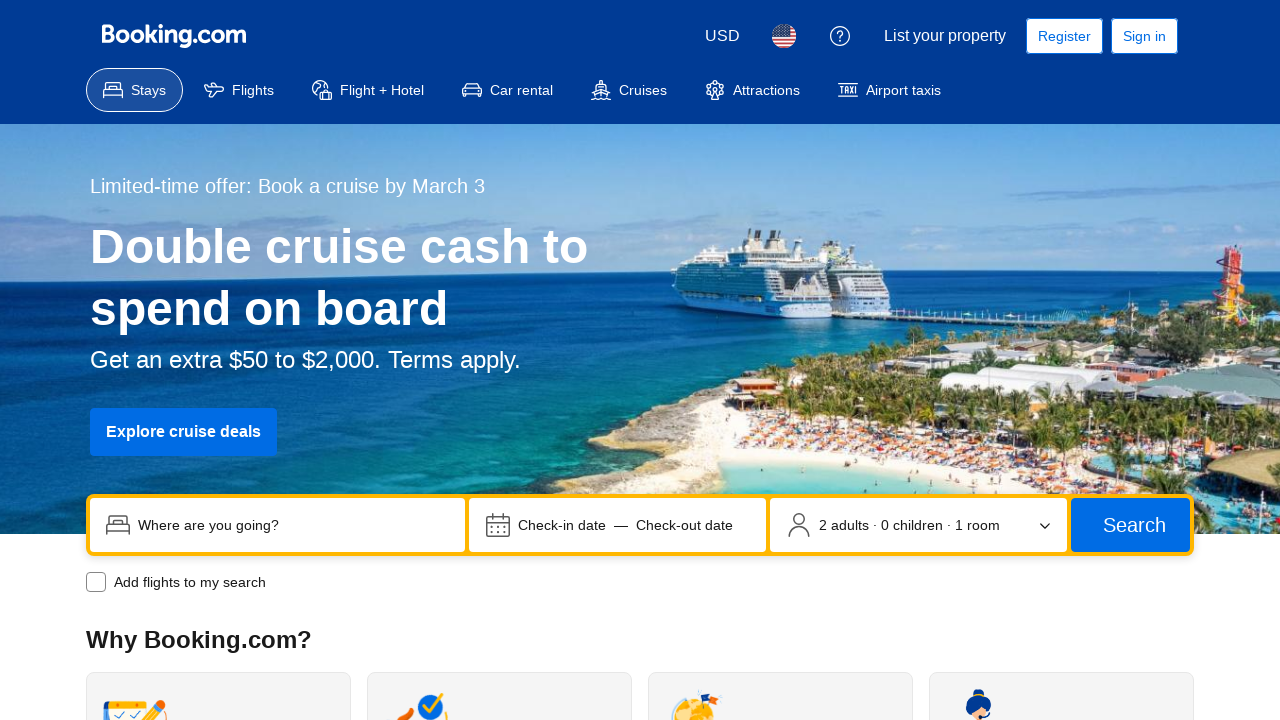

Page fully loaded and DOM is ready
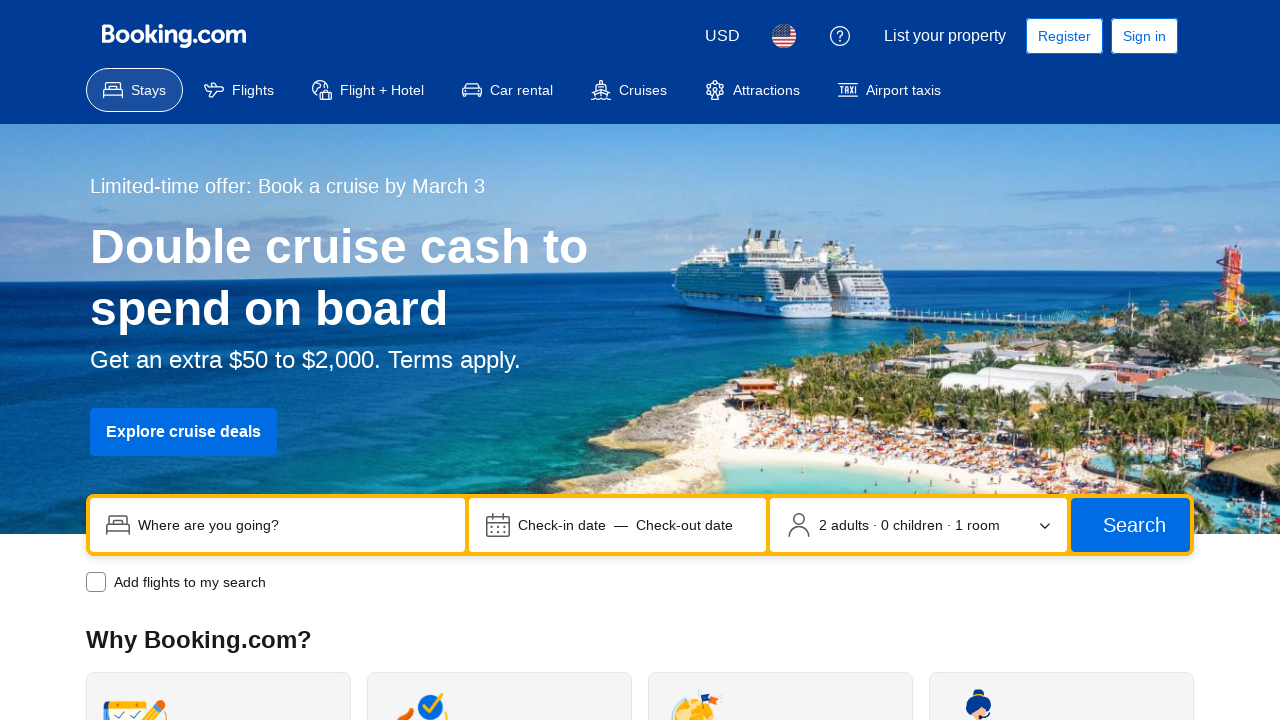

Clicked on the date picker container to open the date picker at (618, 525) on [data-testid='searchbox-dates-container']
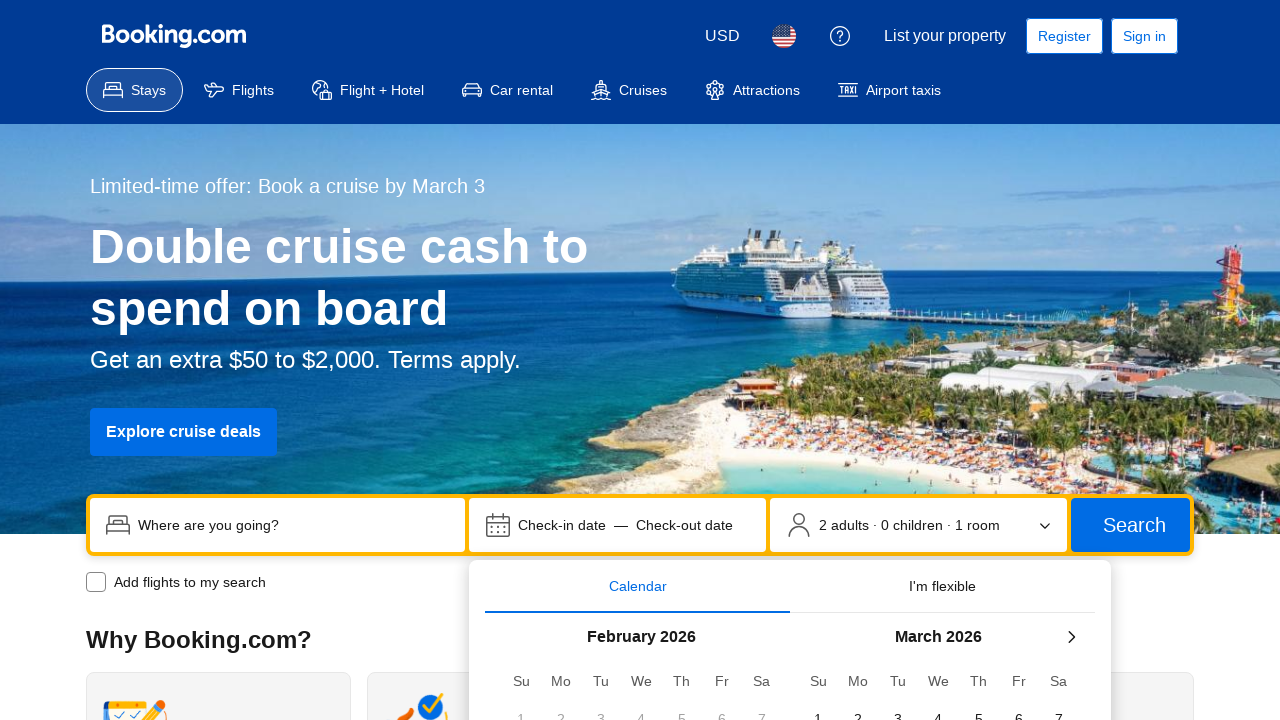

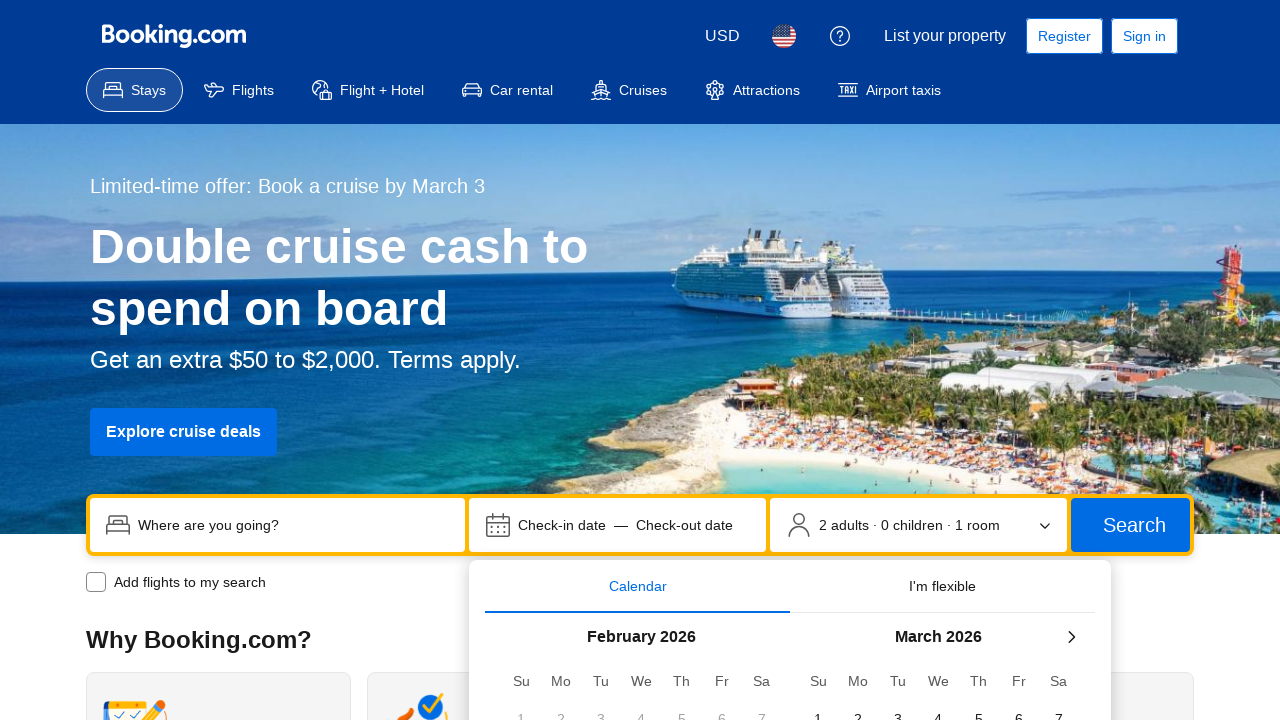